Tests various mouse click operations including single click, double click, right click, shift+click, hover, and clicking at specific position on elements.

Starting URL: https://sahitest.com/demo/clicks.htm

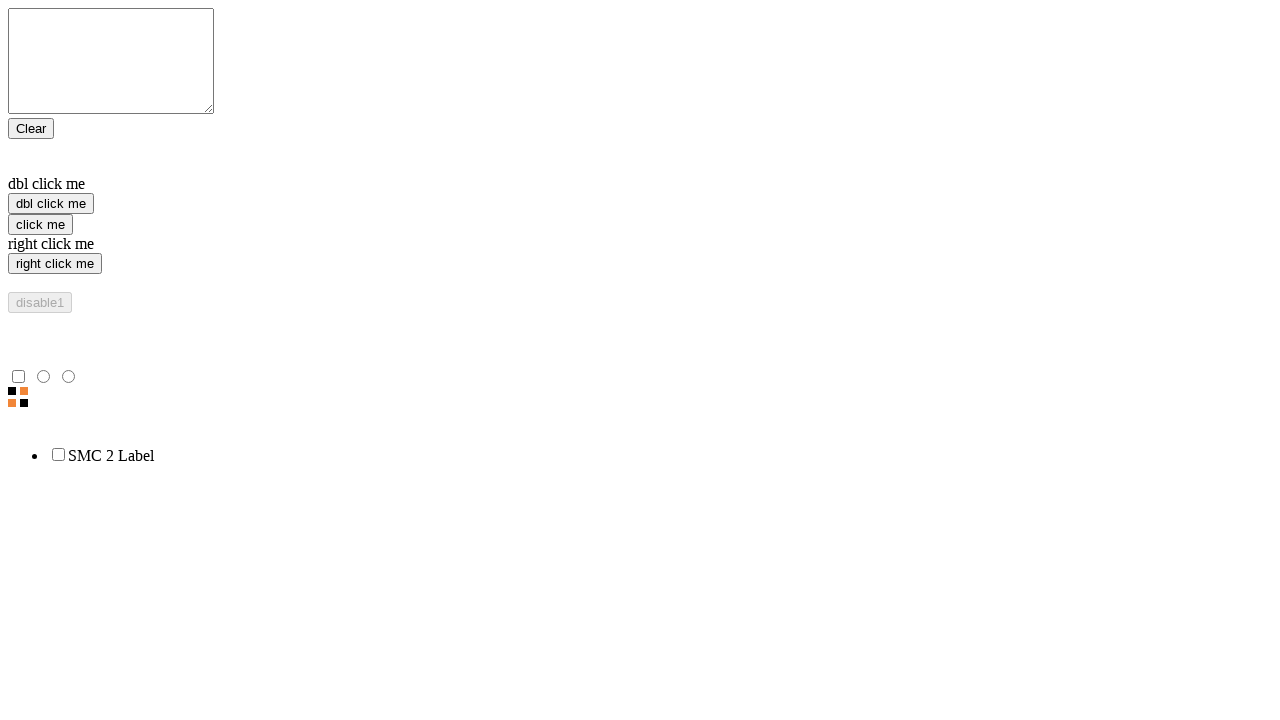

Navigated to clicks demo page
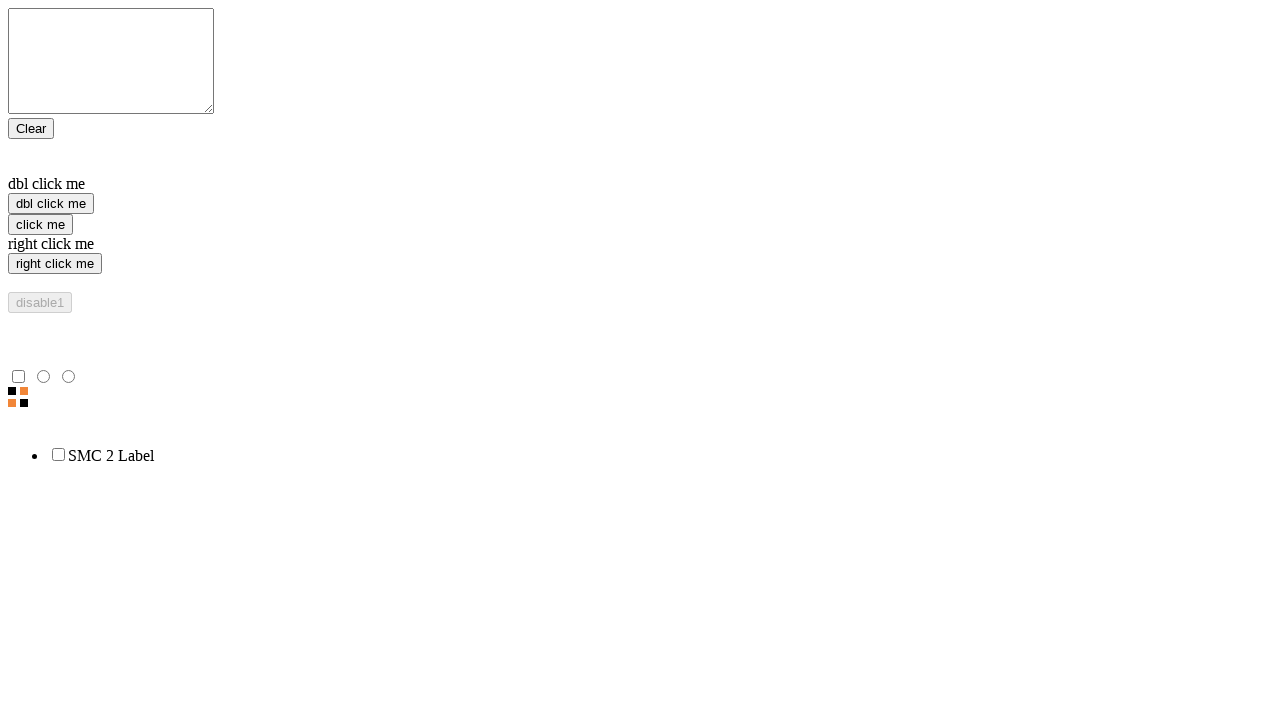

Performed single click on 'click me' button at (40, 224) on "click me"
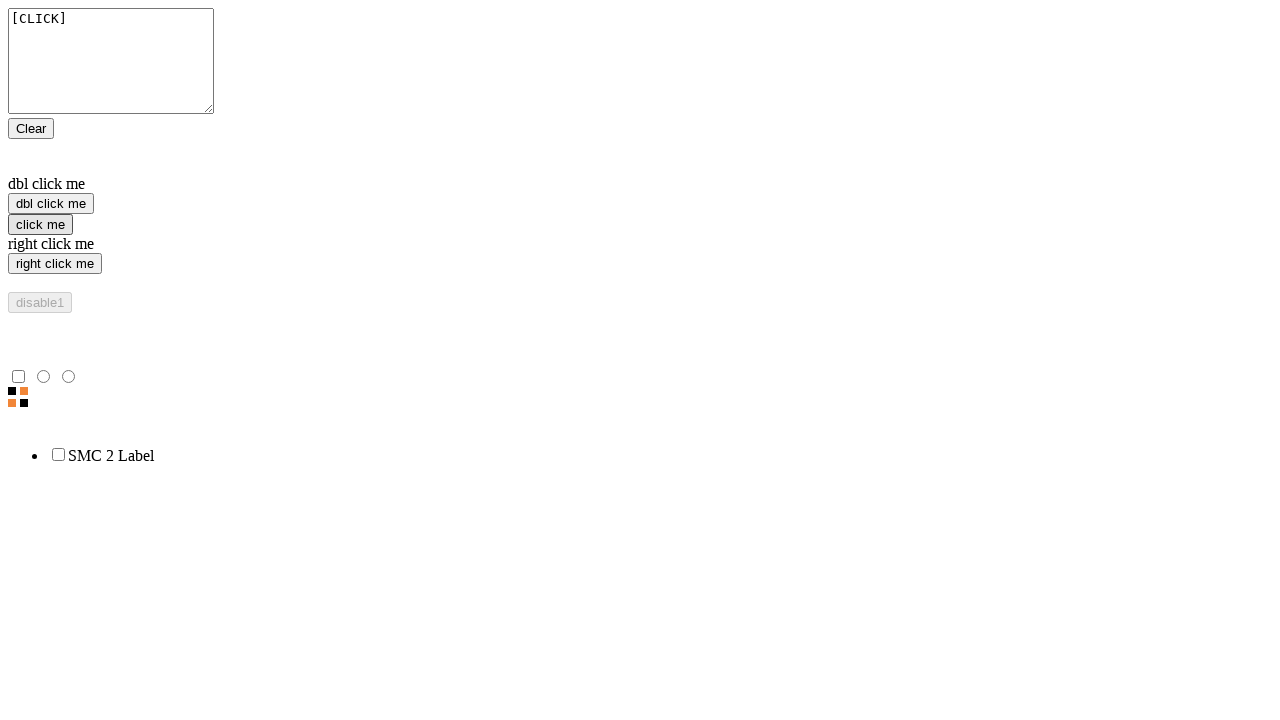

Performed double click on 'dbl click me' button at (640, 184) on "dbl click me"
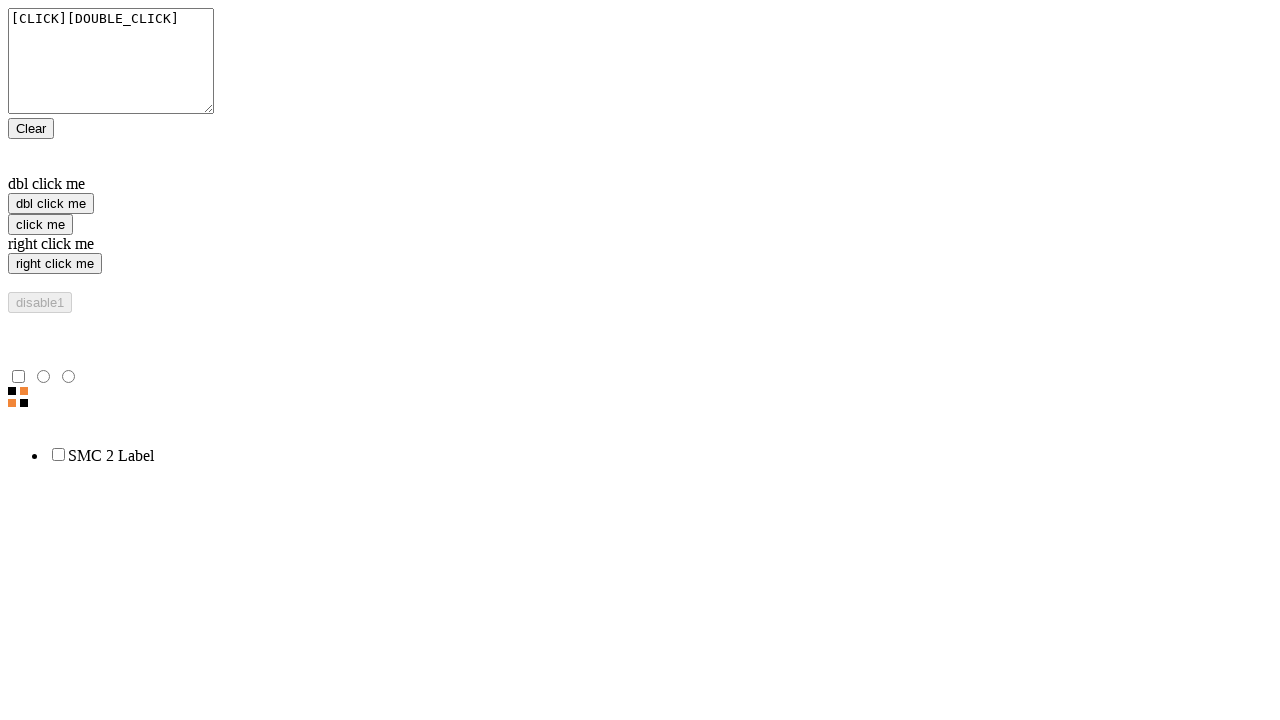

Performed right click on 'right click me' button at (640, 244) on "right click me"
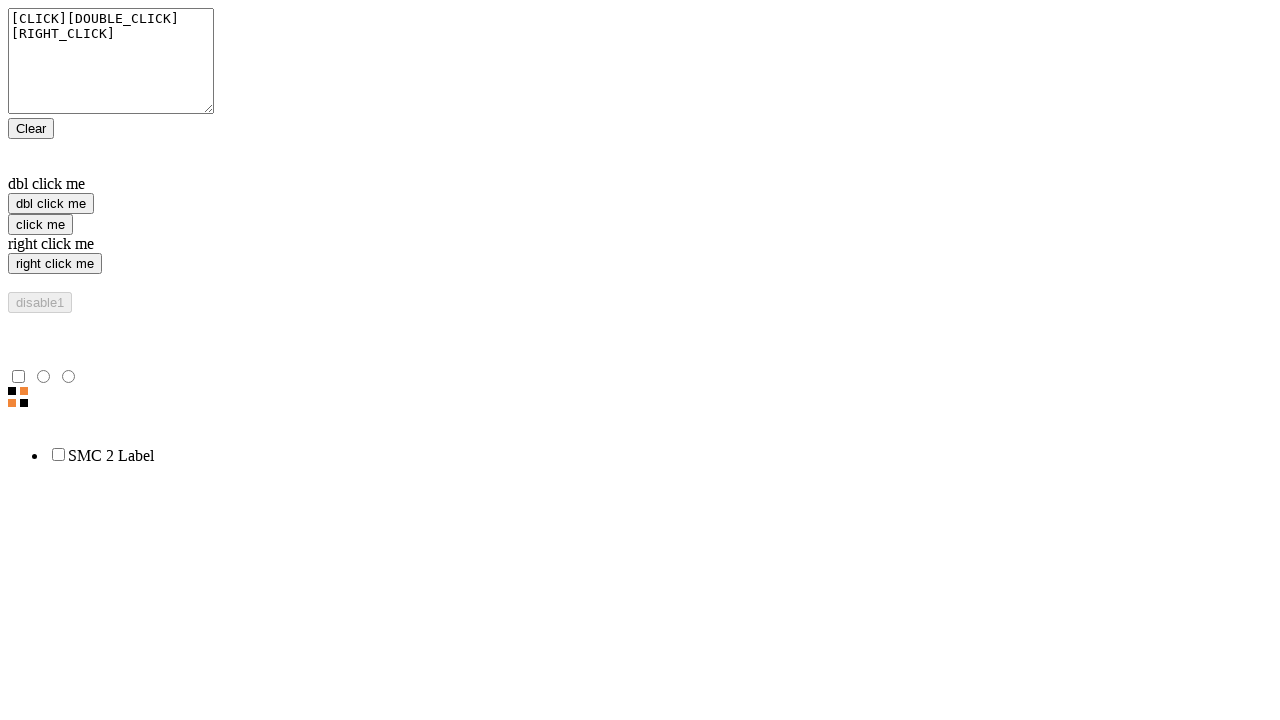

Performed shift+click on 'right click me' button at (640, 244) on "right click me"
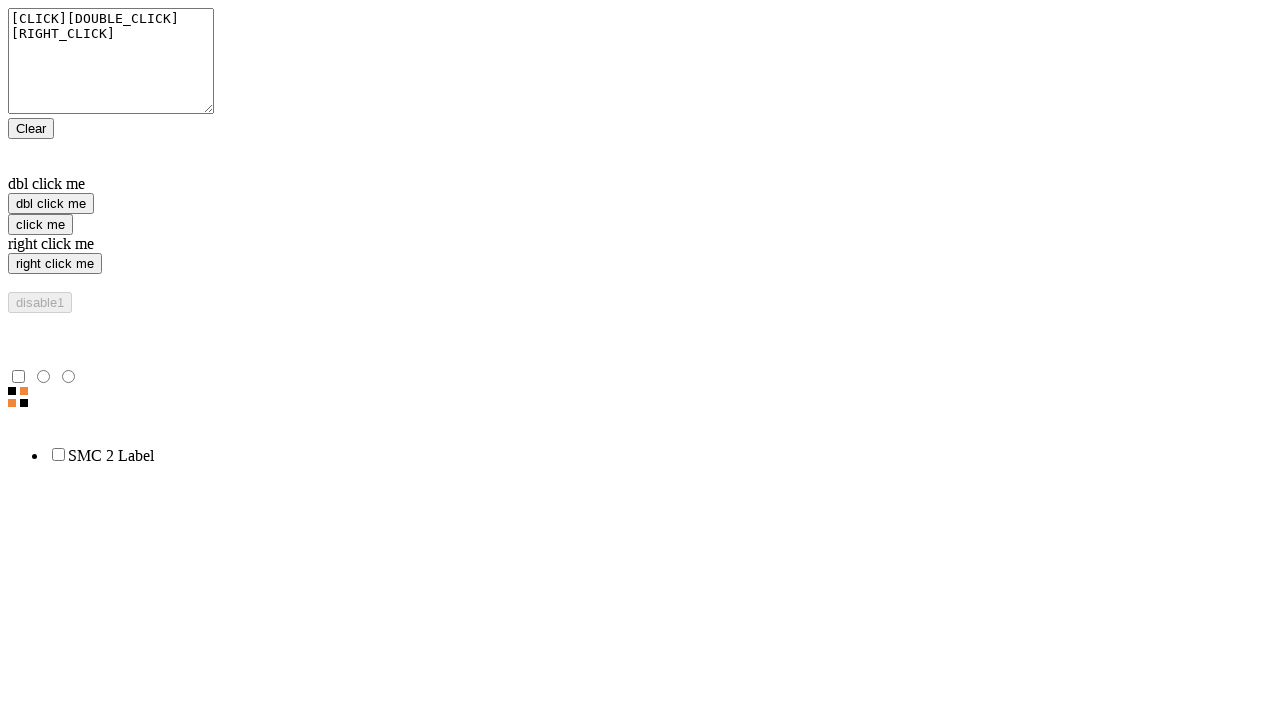

Hovered over 'Clear' button at (31, 128) on "Clear"
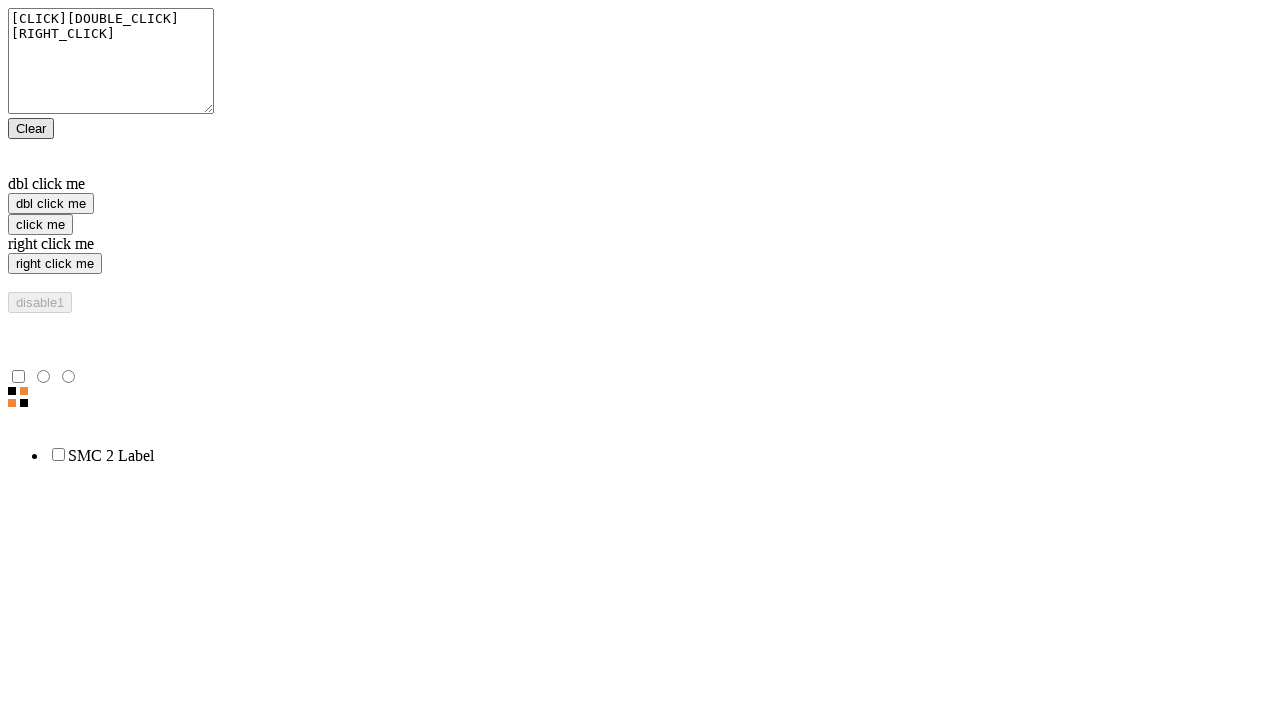

Clicked at top-left corner position of 'Clear' button at (10, 120) on "Clear"
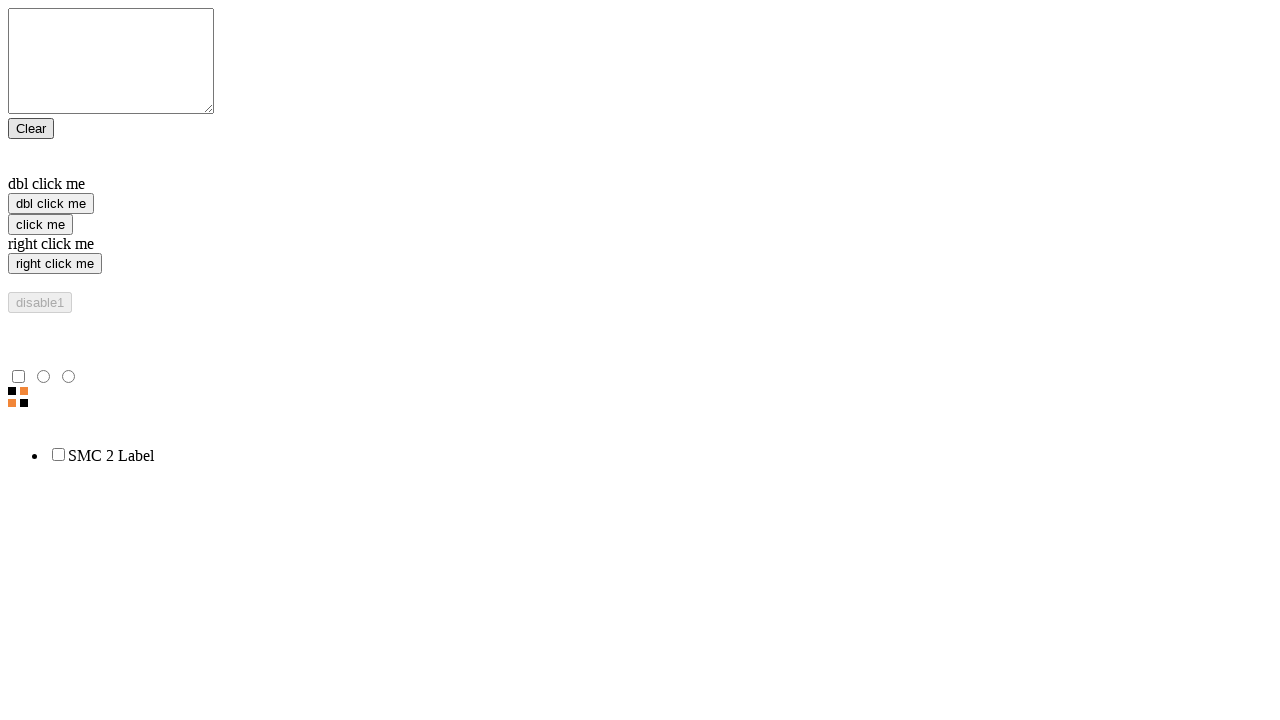

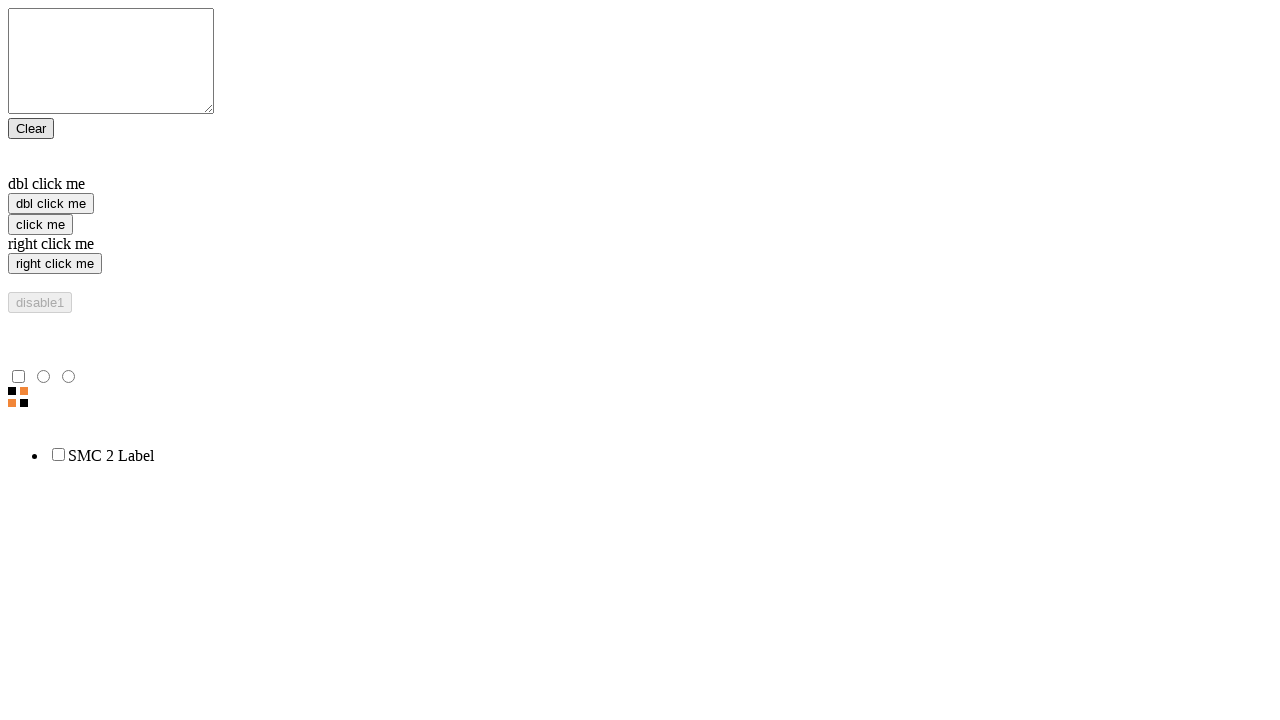